Navigates to the Expand Testing practice site and clicks on a navigation link in the header.

Starting URL: https://practice.expandtesting.com/

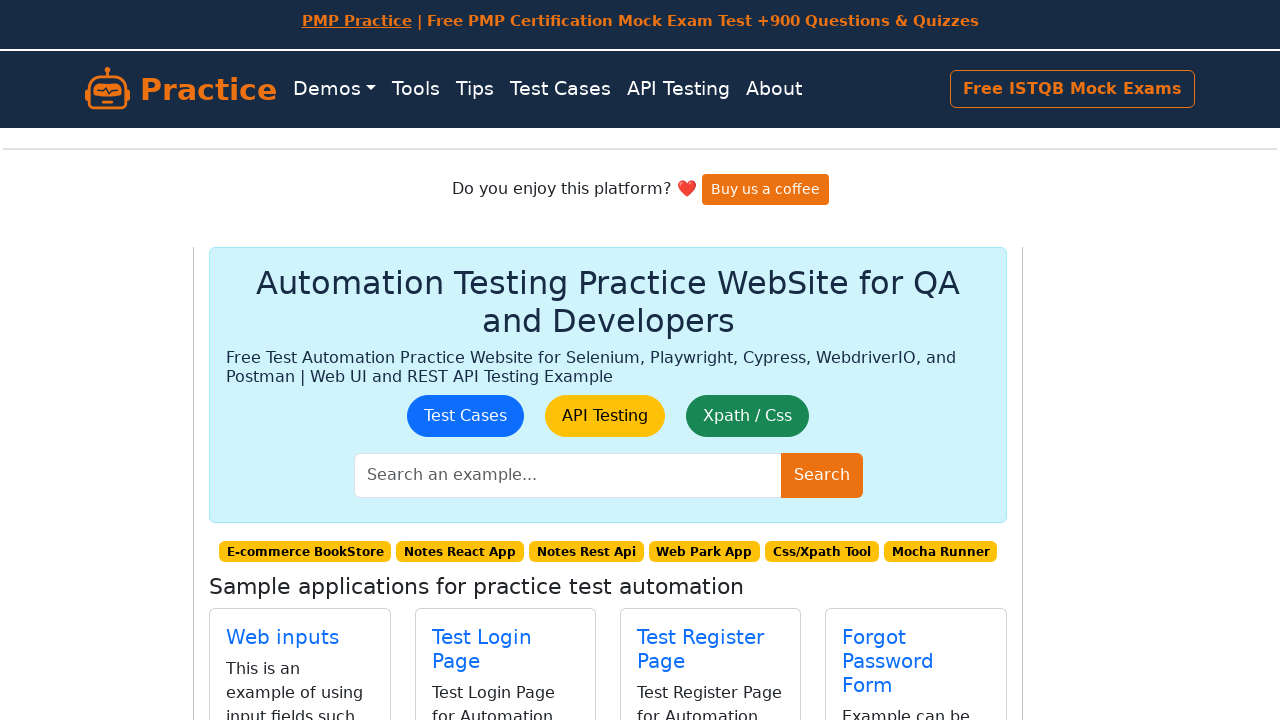

Clicked navigation link in header at (416, 89) on .nav-link.p-2
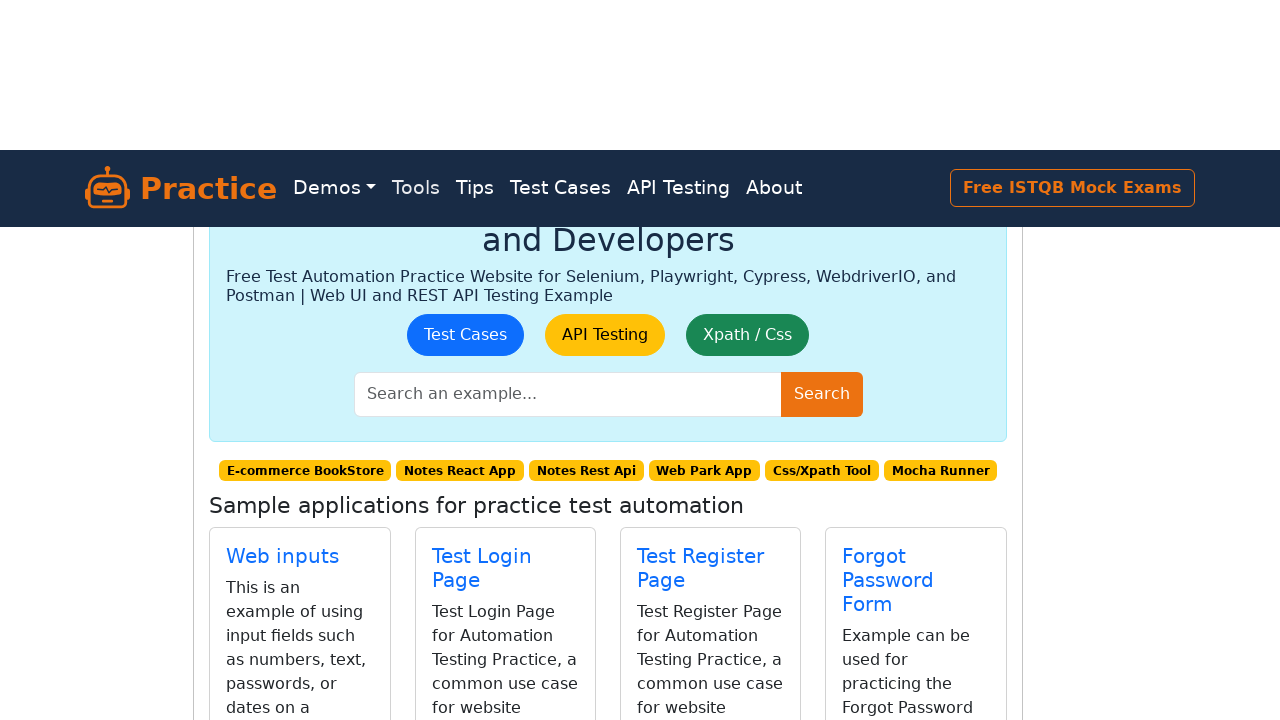

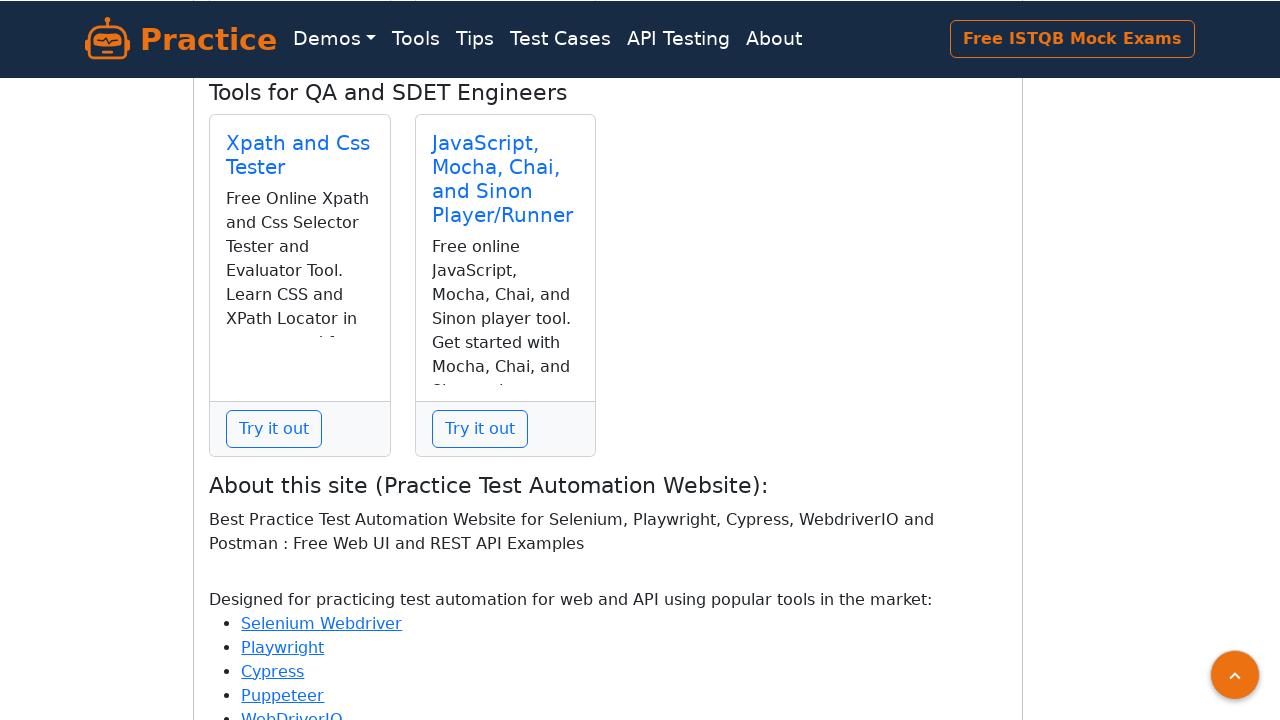